Tests switching from Active filter to All filter

Starting URL: https://todomvc4tasj.herokuapp.com/

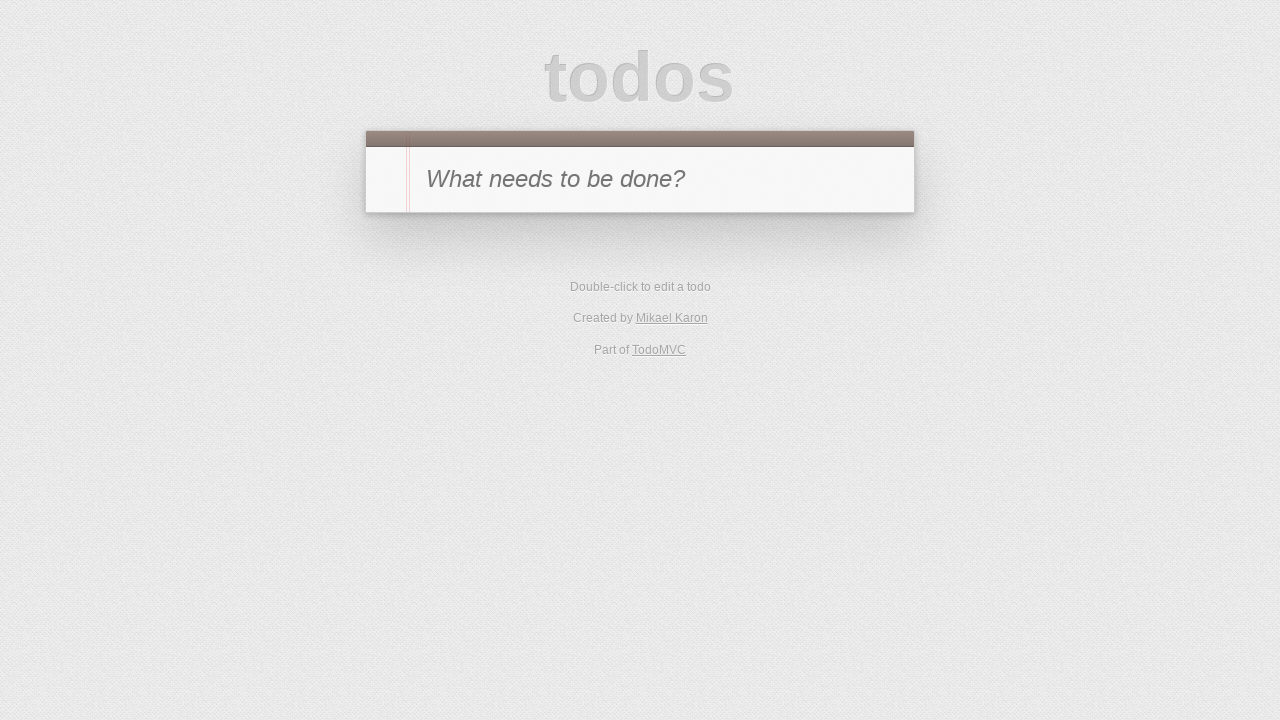

Set up mixed tasks in localStorage with one active and one completed task
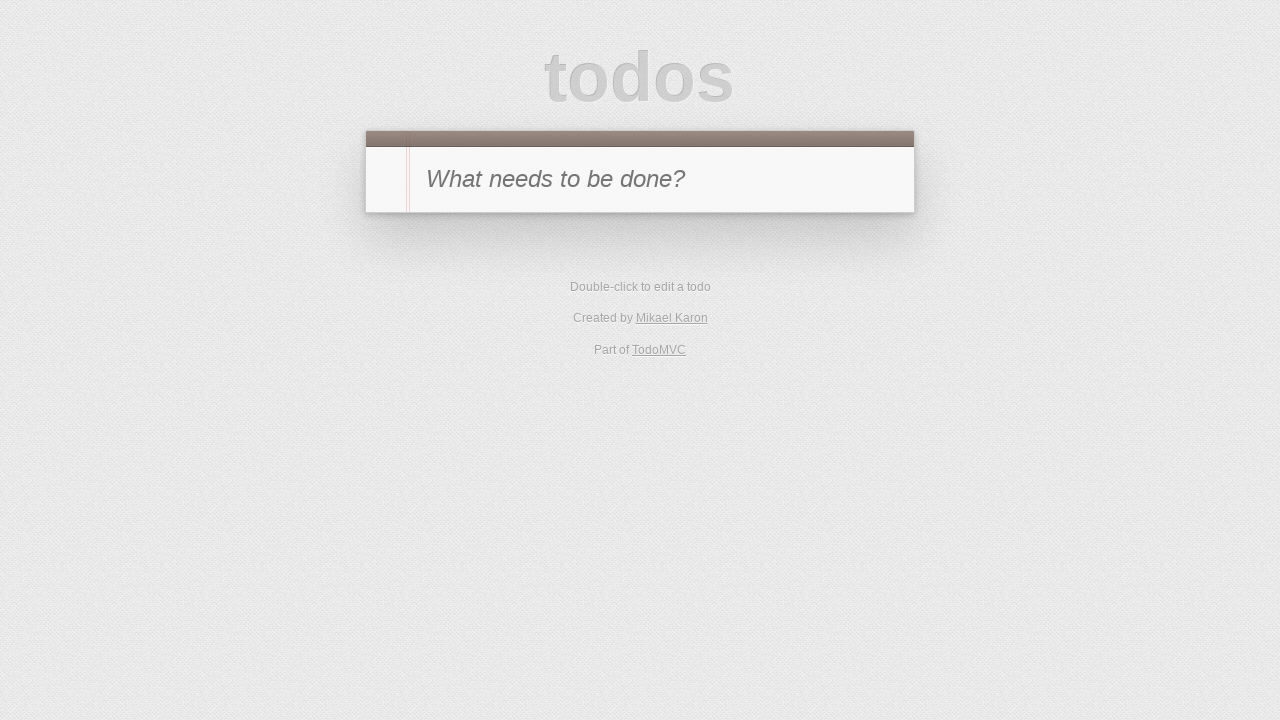

Reloaded page to load tasks from localStorage
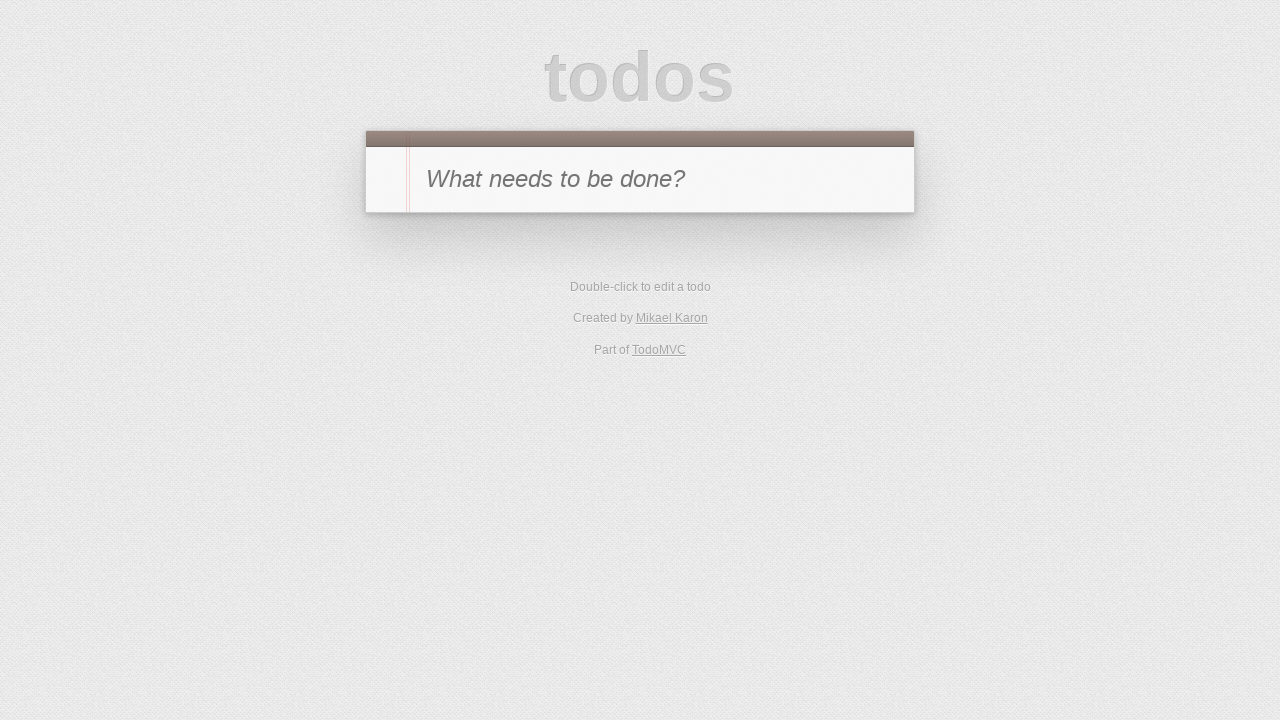

Clicked Active filter to show only active tasks at (614, 351) on #filters li:has-text('Active')
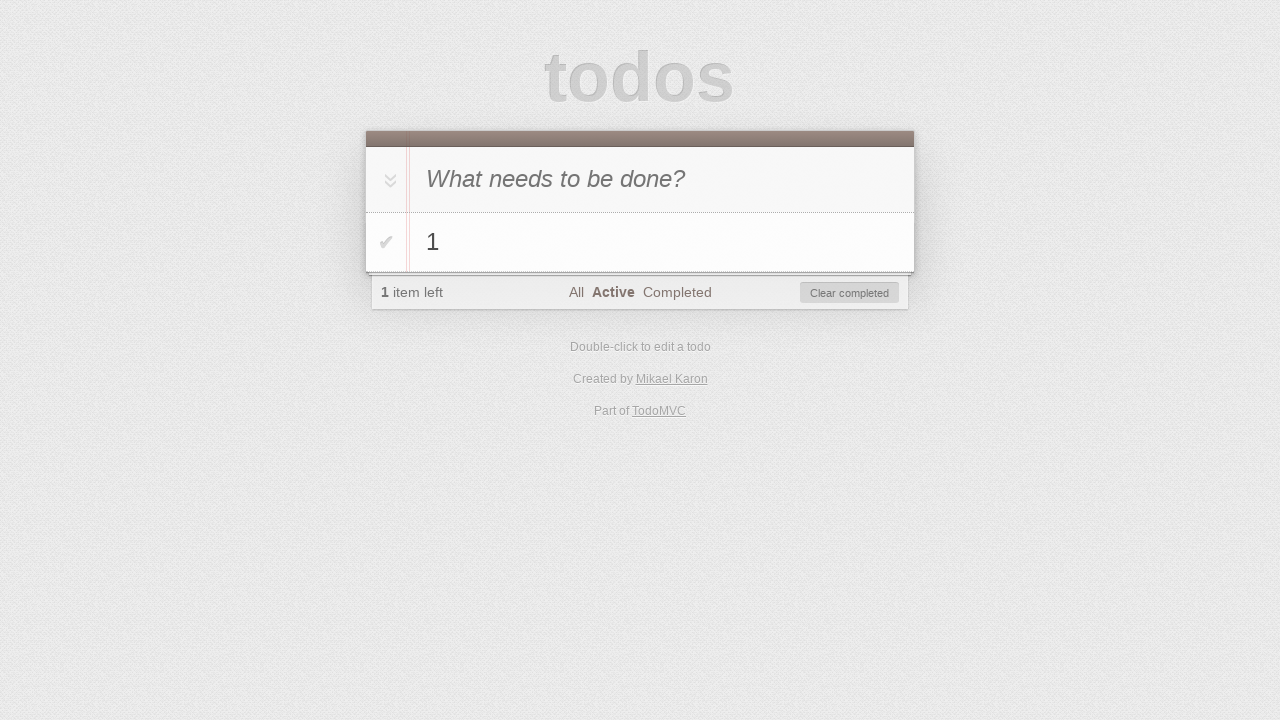

Clicked All filter to switch from Active filter to All filter at (576, 292) on #filters li:has-text('All')
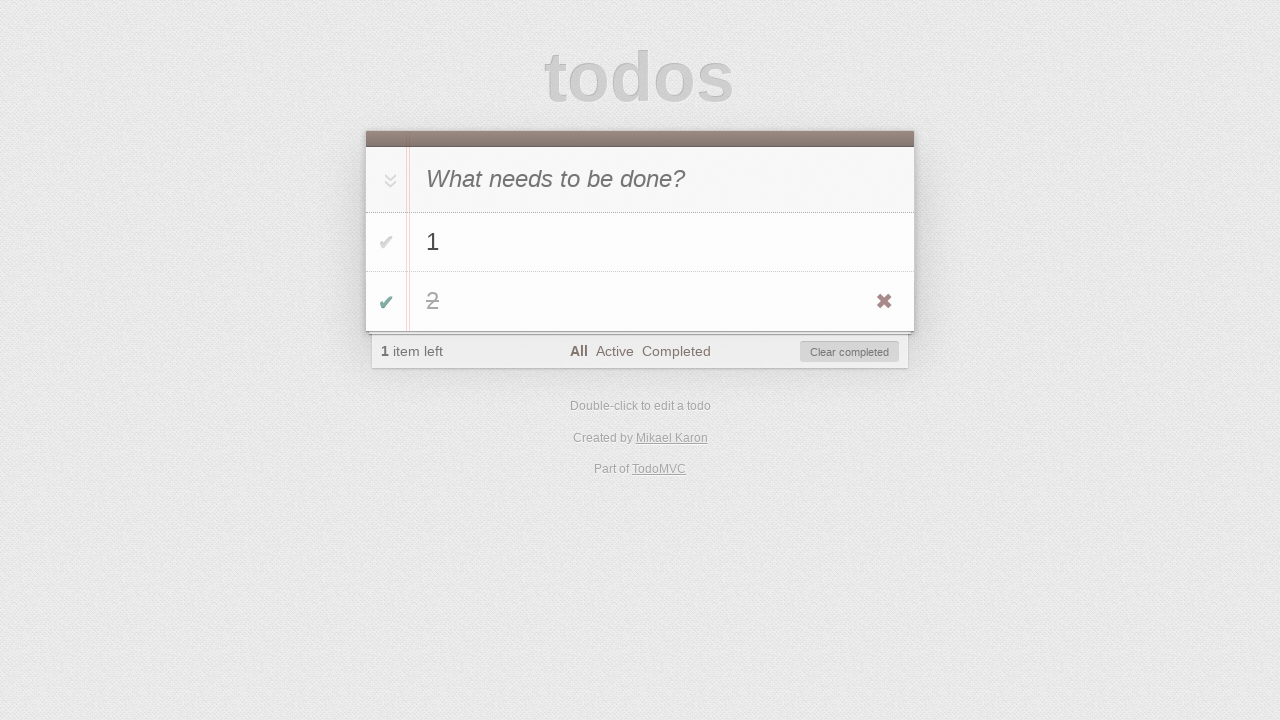

Verified active task '1' is visible after switching to All filter
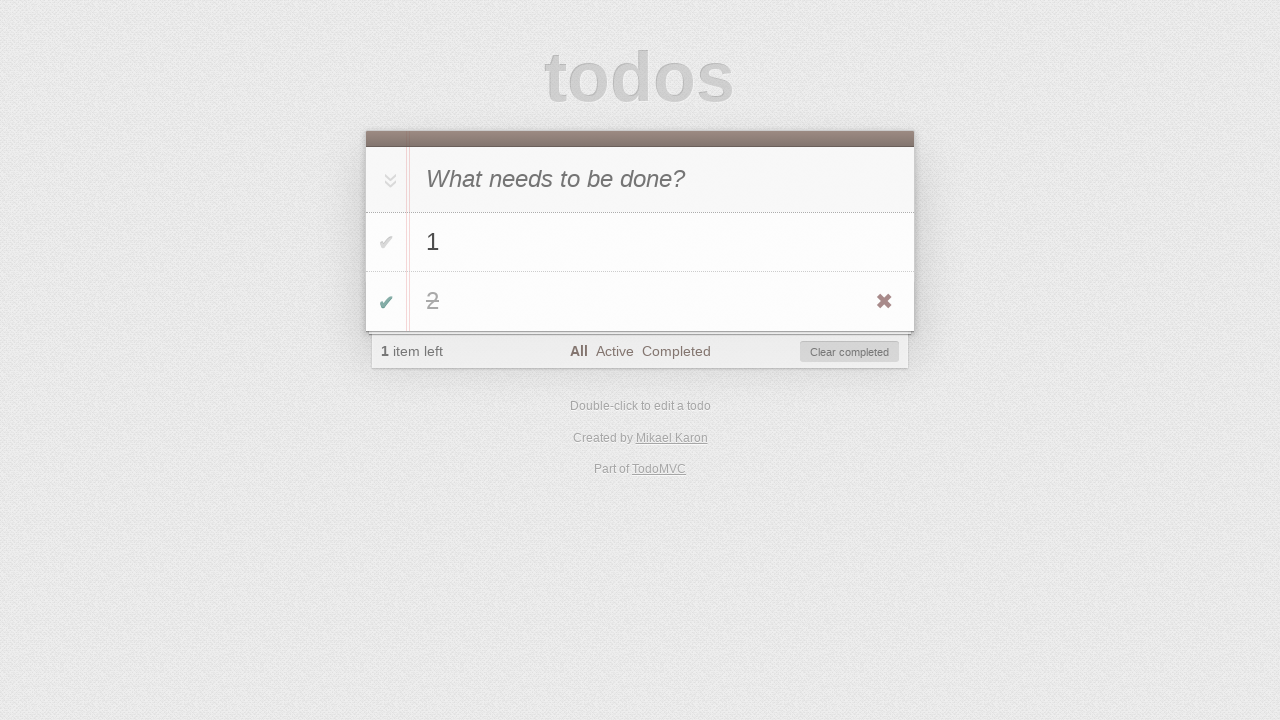

Verified completed task '2' is visible after switching to All filter
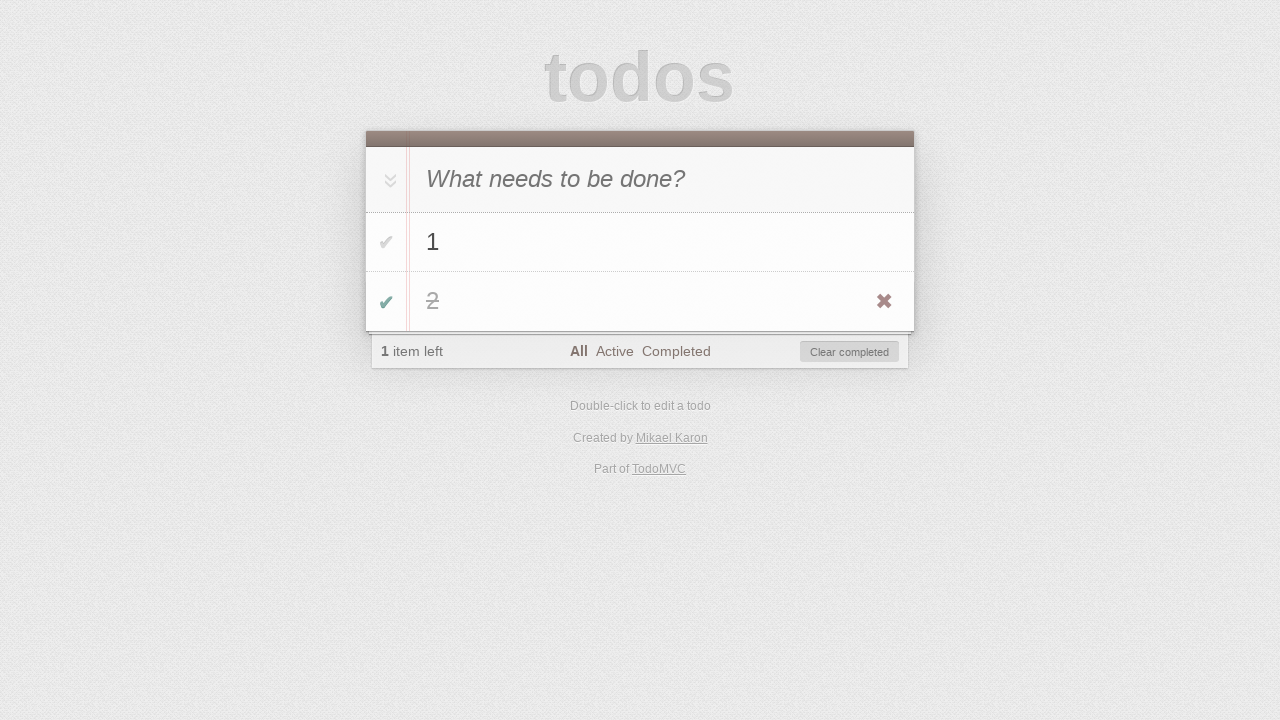

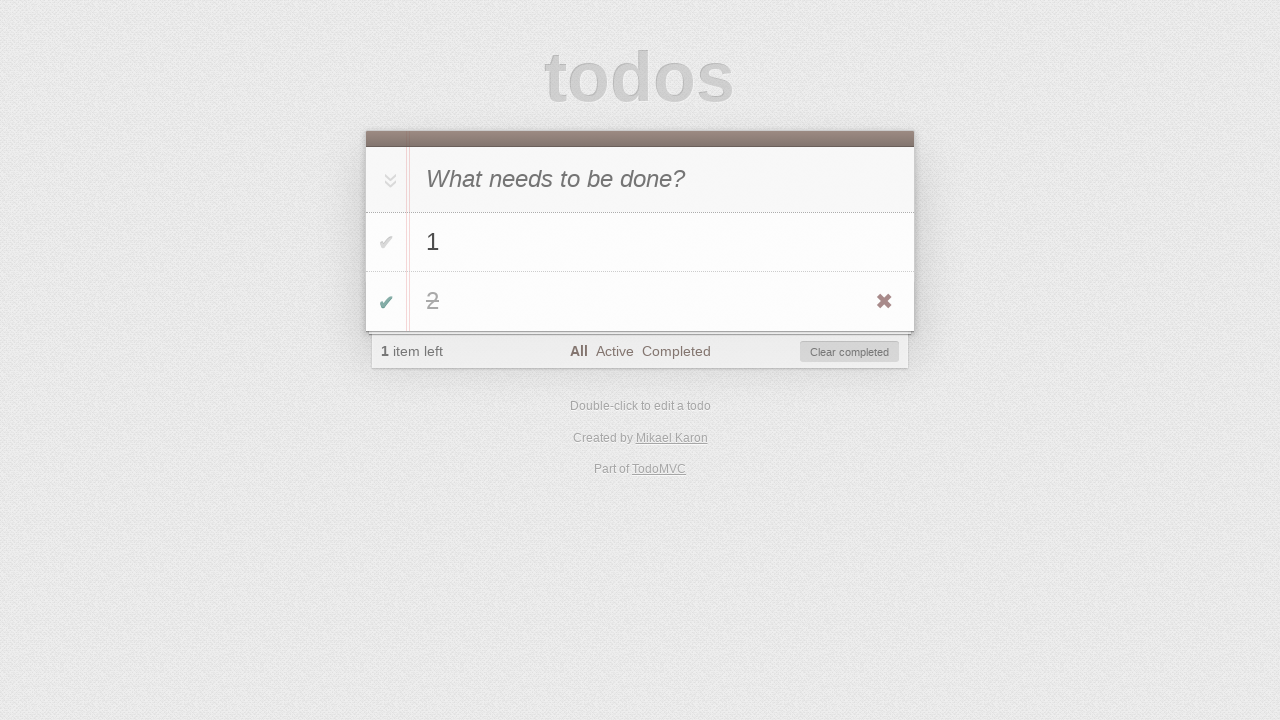